Tests that todo data persists after page reload

Starting URL: https://demo.playwright.dev/todomvc

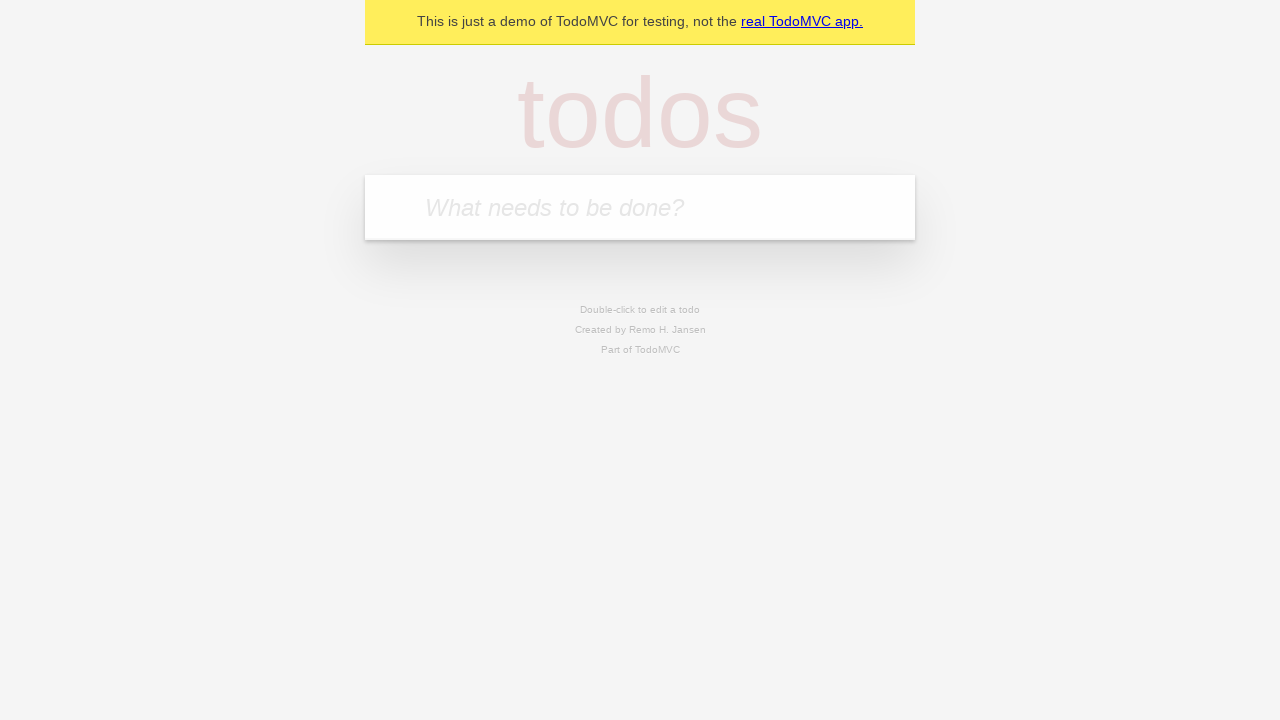

Filled todo input with 'buy some cheese' on internal:attr=[placeholder="What needs to be done?"i]
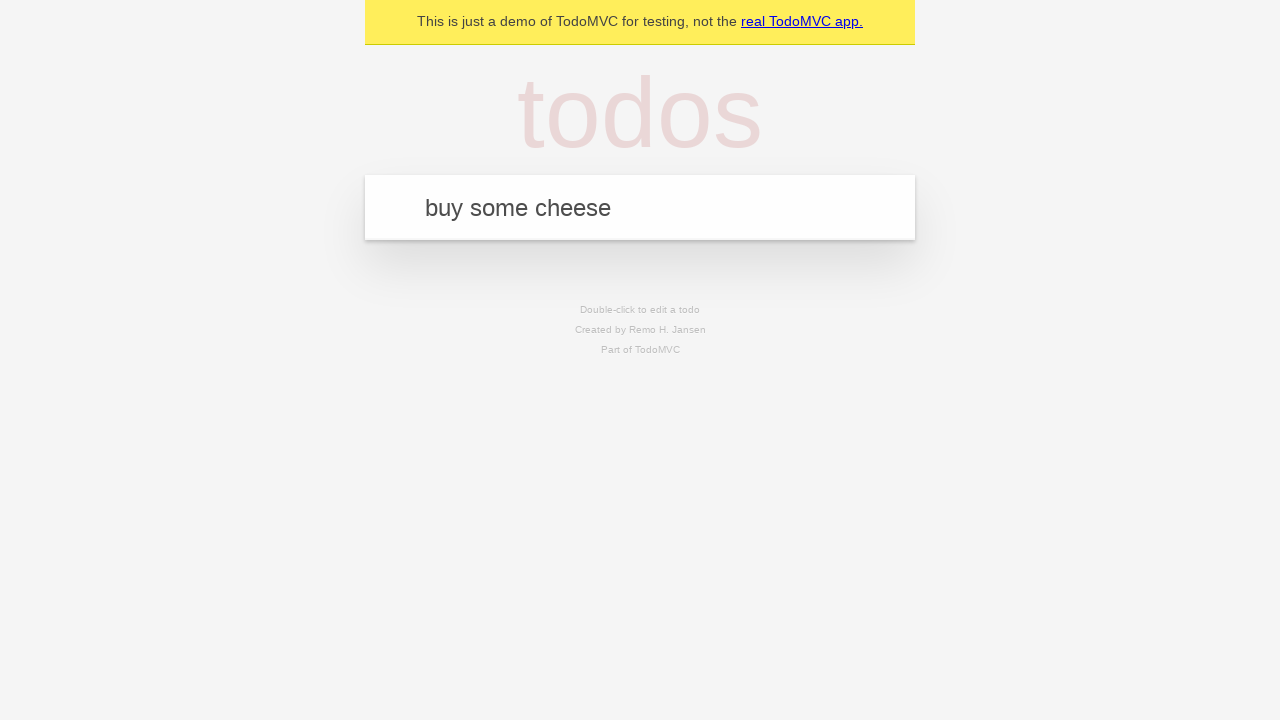

Pressed Enter to create first todo item on internal:attr=[placeholder="What needs to be done?"i]
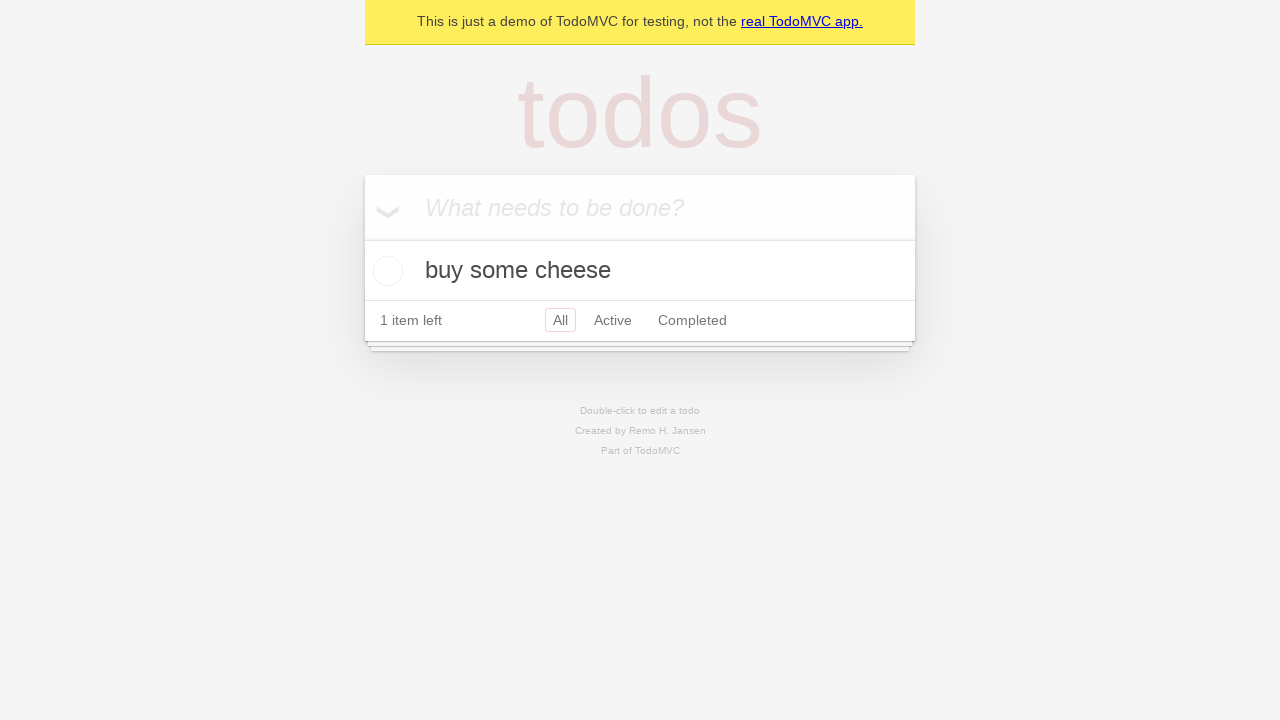

Filled todo input with 'feed the cat' on internal:attr=[placeholder="What needs to be done?"i]
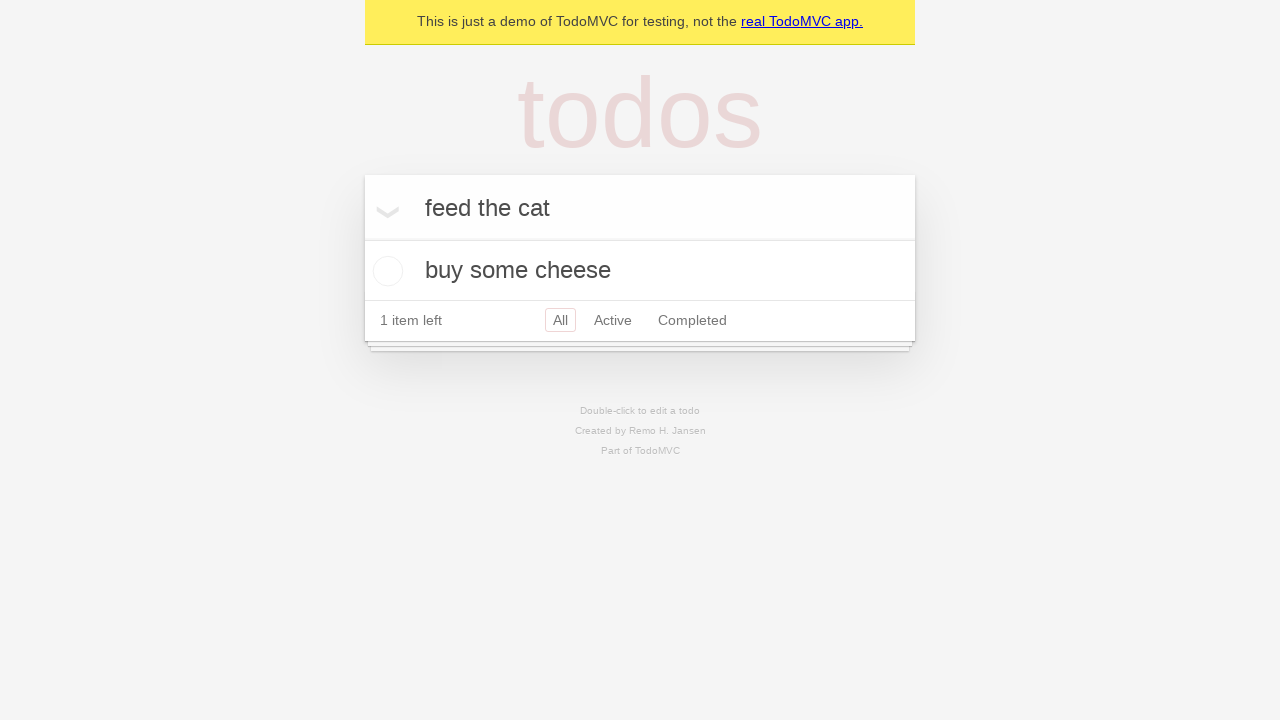

Pressed Enter to create second todo item on internal:attr=[placeholder="What needs to be done?"i]
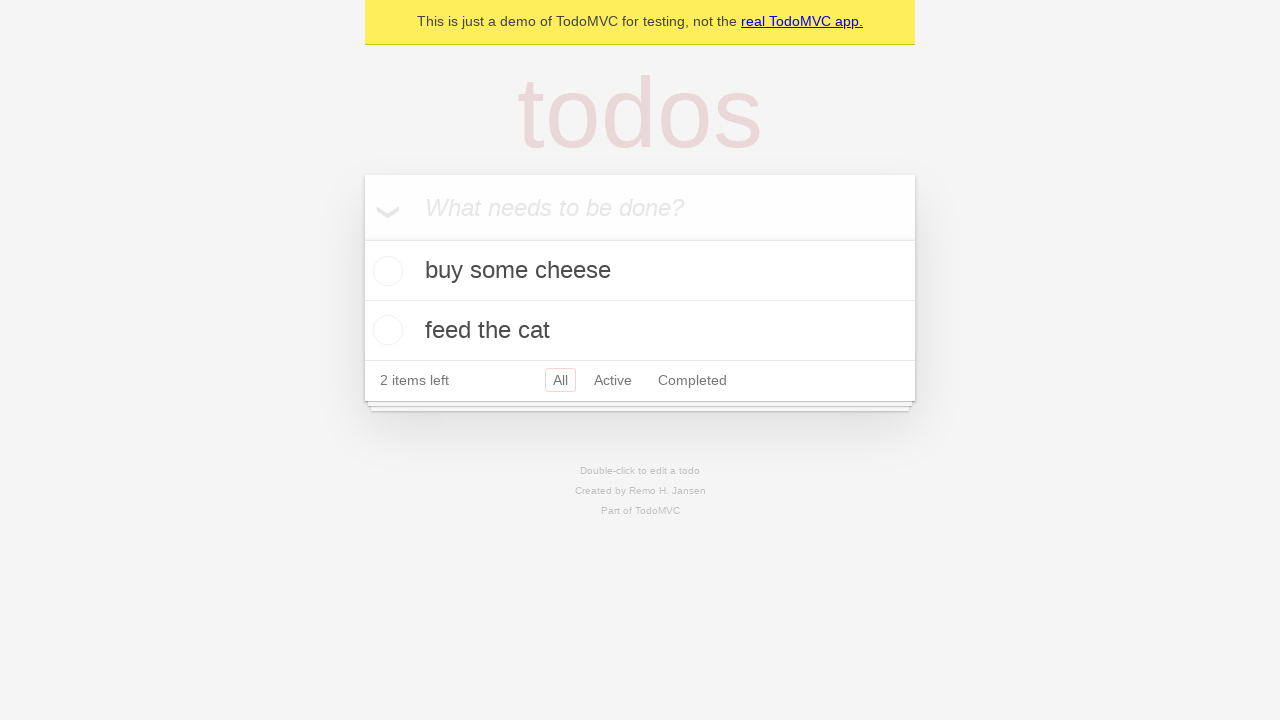

Checked the first todo item at (385, 271) on internal:testid=[data-testid="todo-item"s] >> nth=0 >> internal:role=checkbox
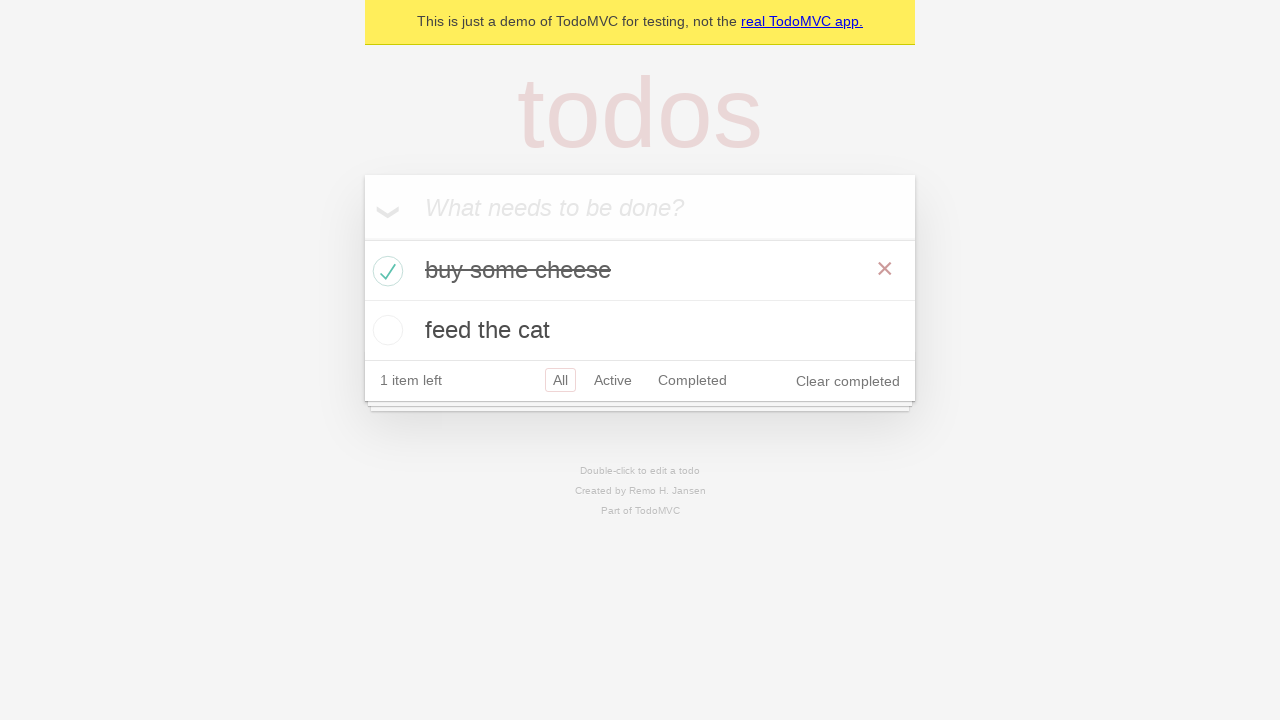

Reloaded the page to test data persistence
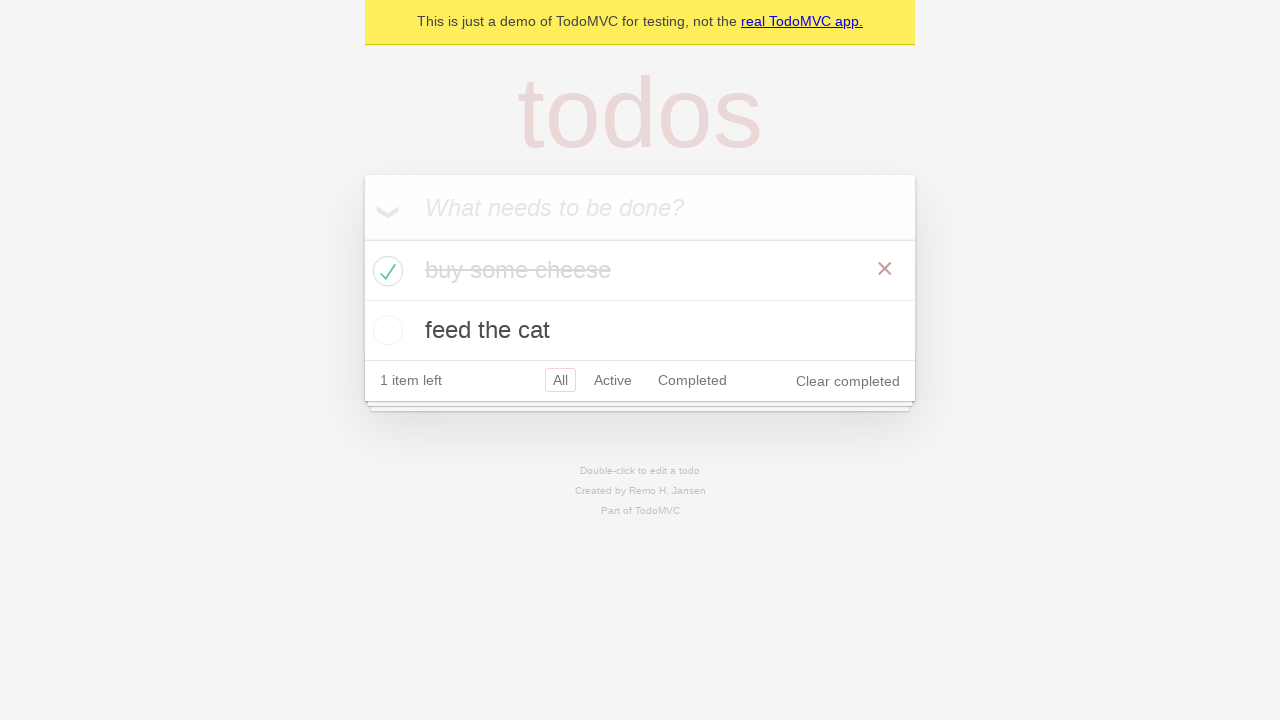

Waited for todo items to load from storage after page reload
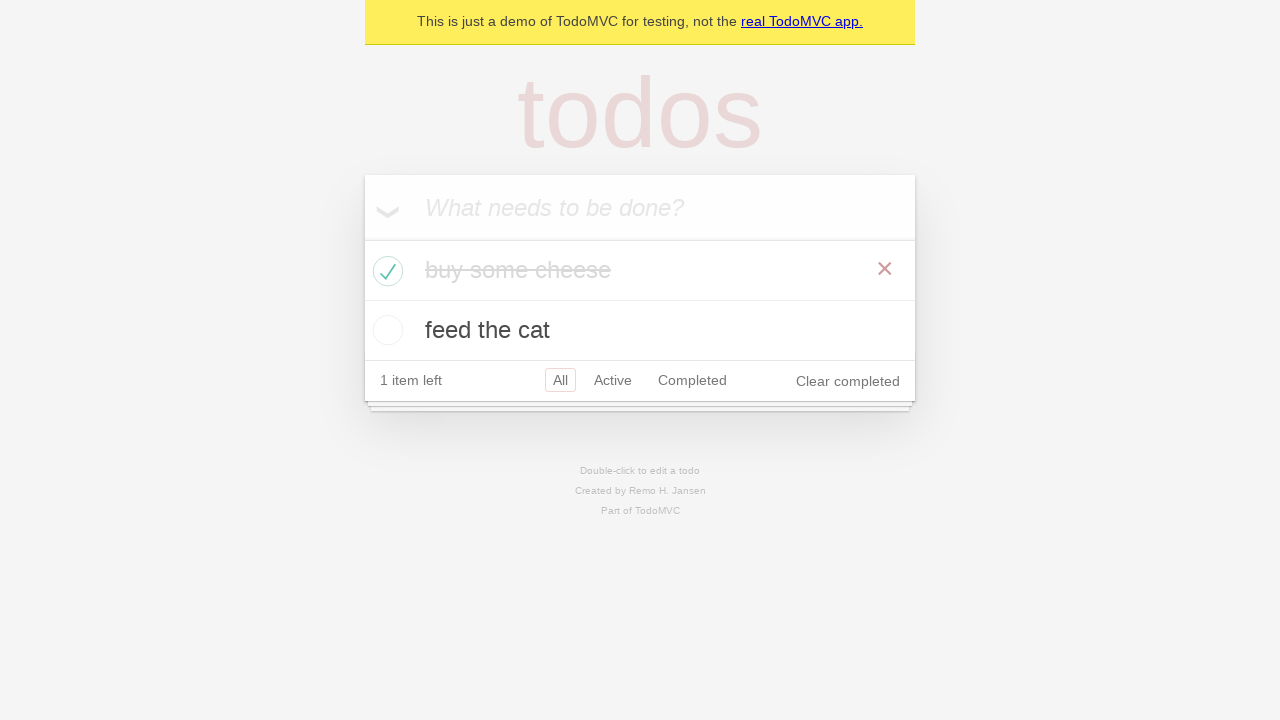

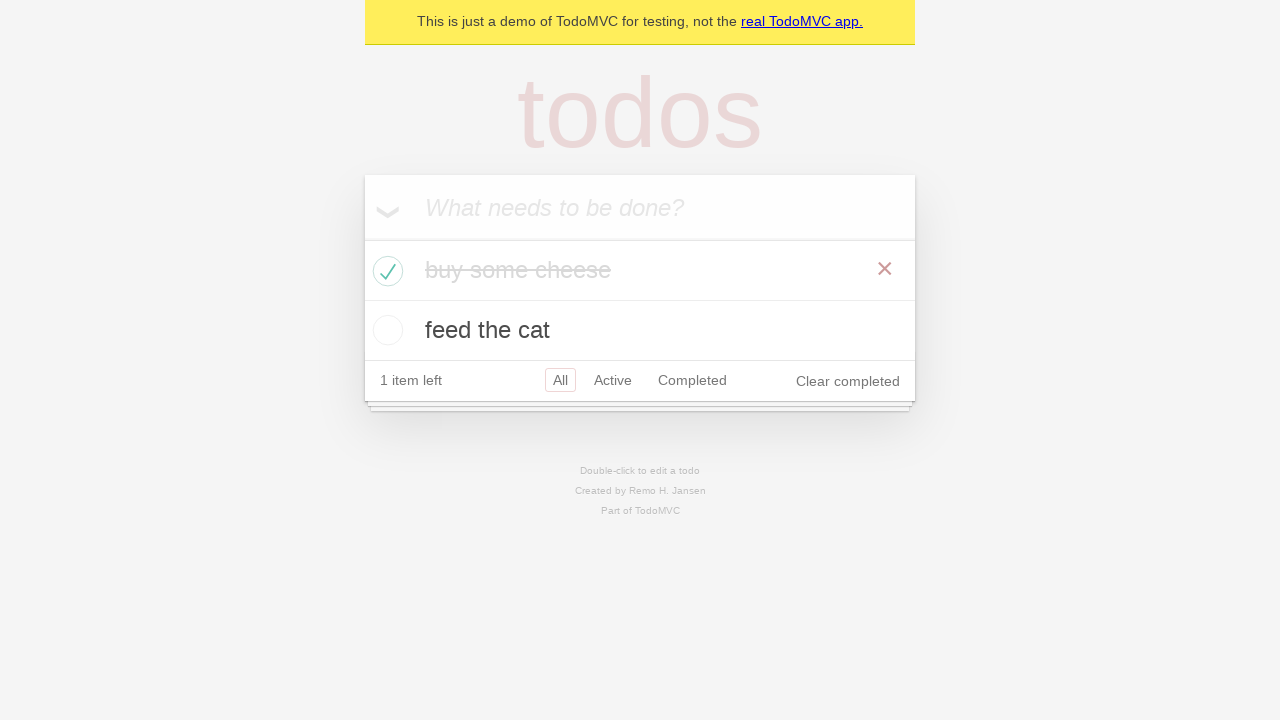